Tests keyboard input functionality by sending a key press and verifying the displayed result message

Starting URL: https://the-internet.herokuapp.com/key_presses

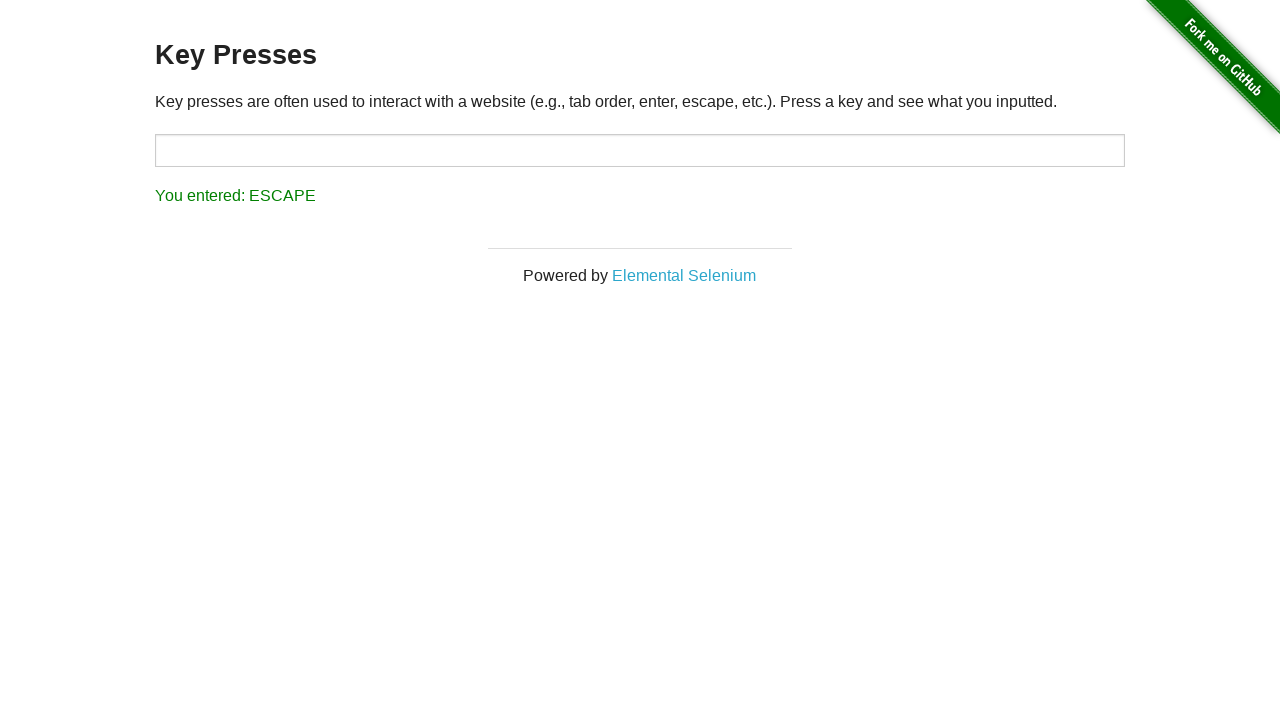

Pressed 'k' key
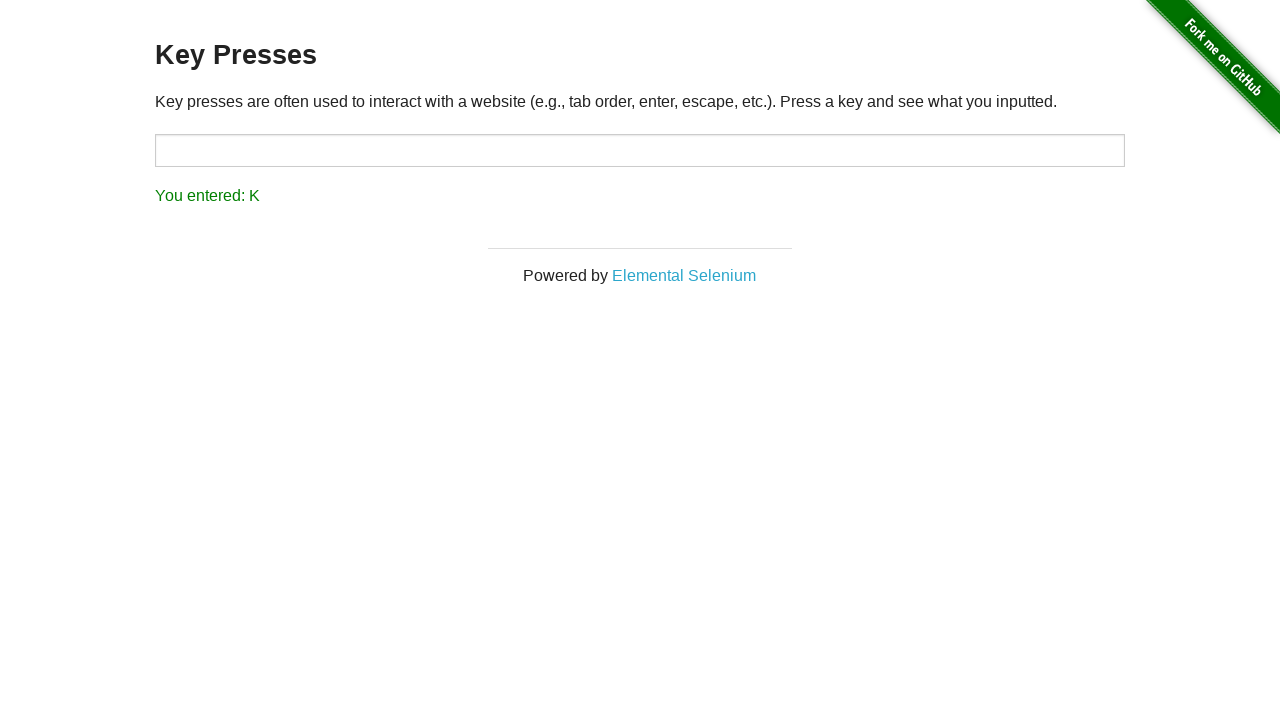

Result element appeared after key press
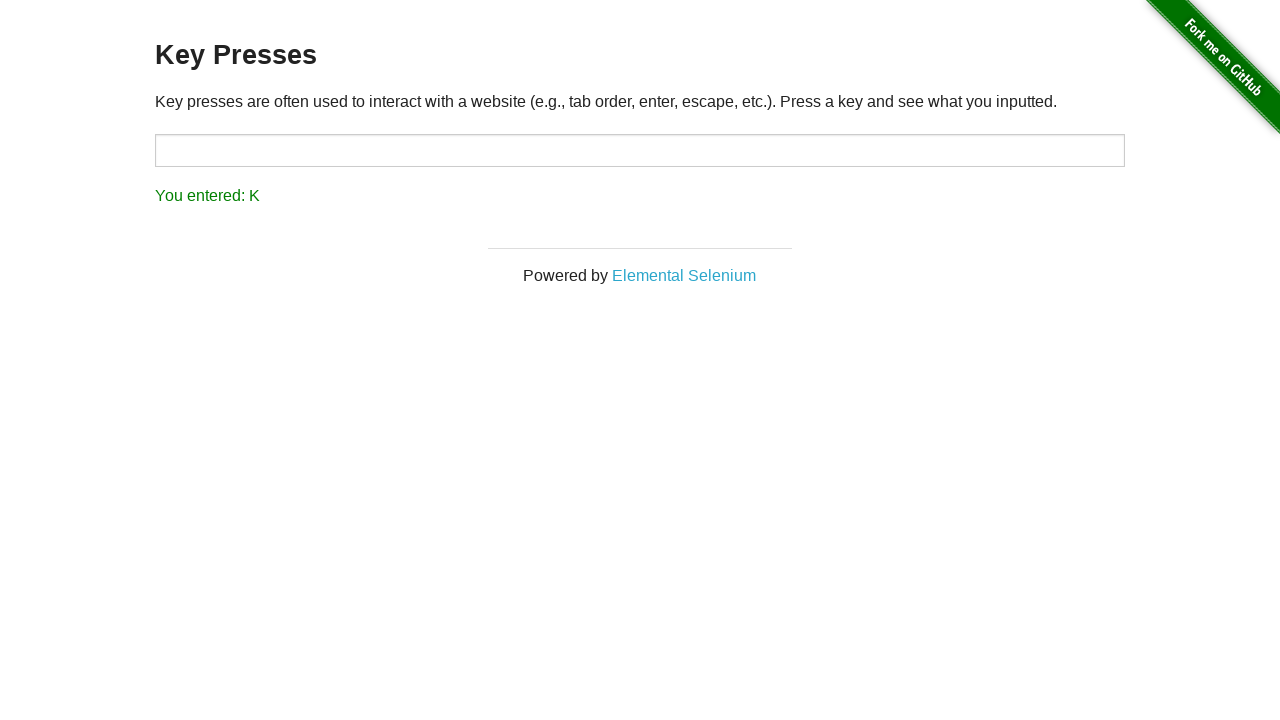

Retrieved result text content
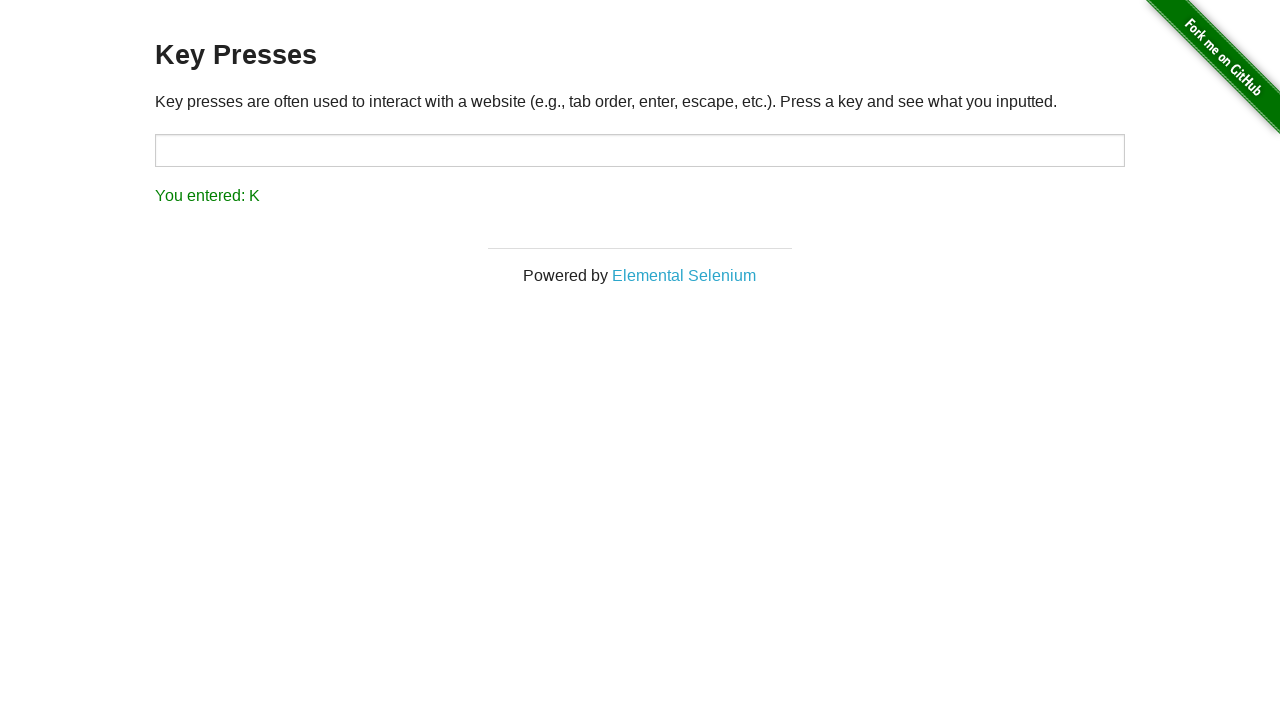

Verified result displays 'You entered: K'
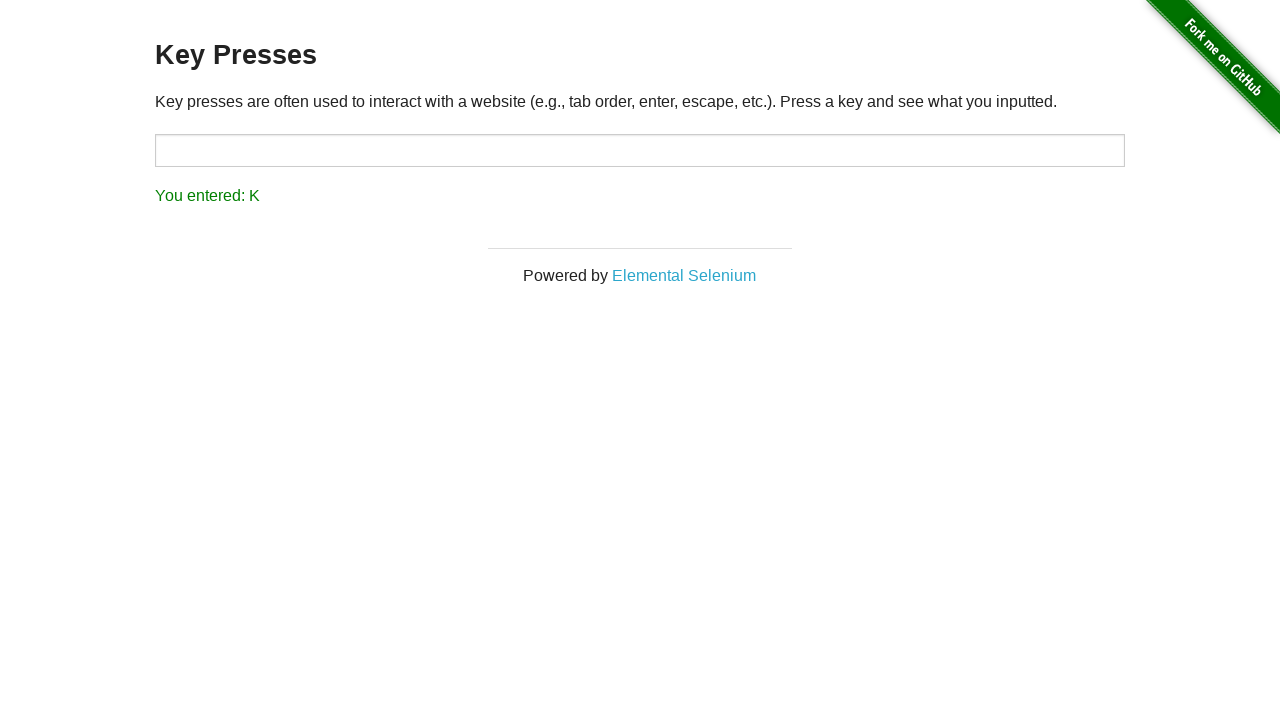

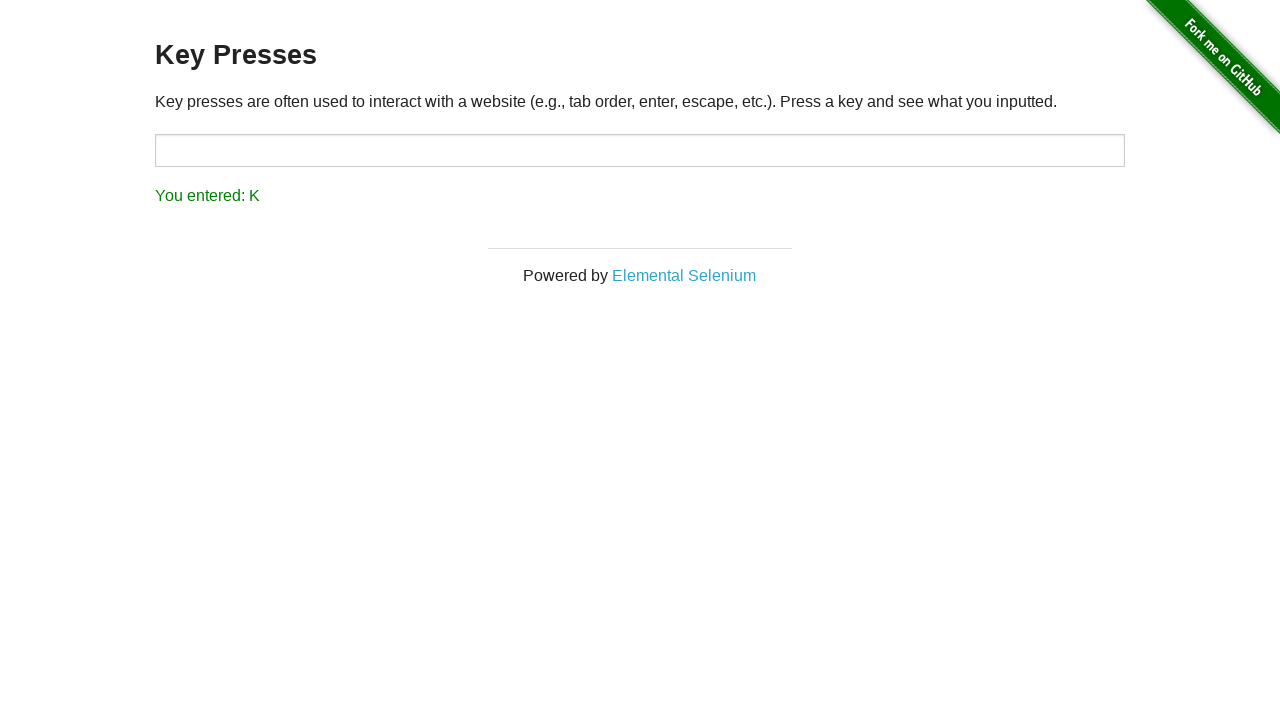